Tests various link elements on the DemoQA links page by clicking on different types of links including simple links, dynamic links, and API call links that return different HTTP status codes (created, no-content, moved, bad-request, unauthorized, forbidden, not-found).

Starting URL: https://demoqa.com/links

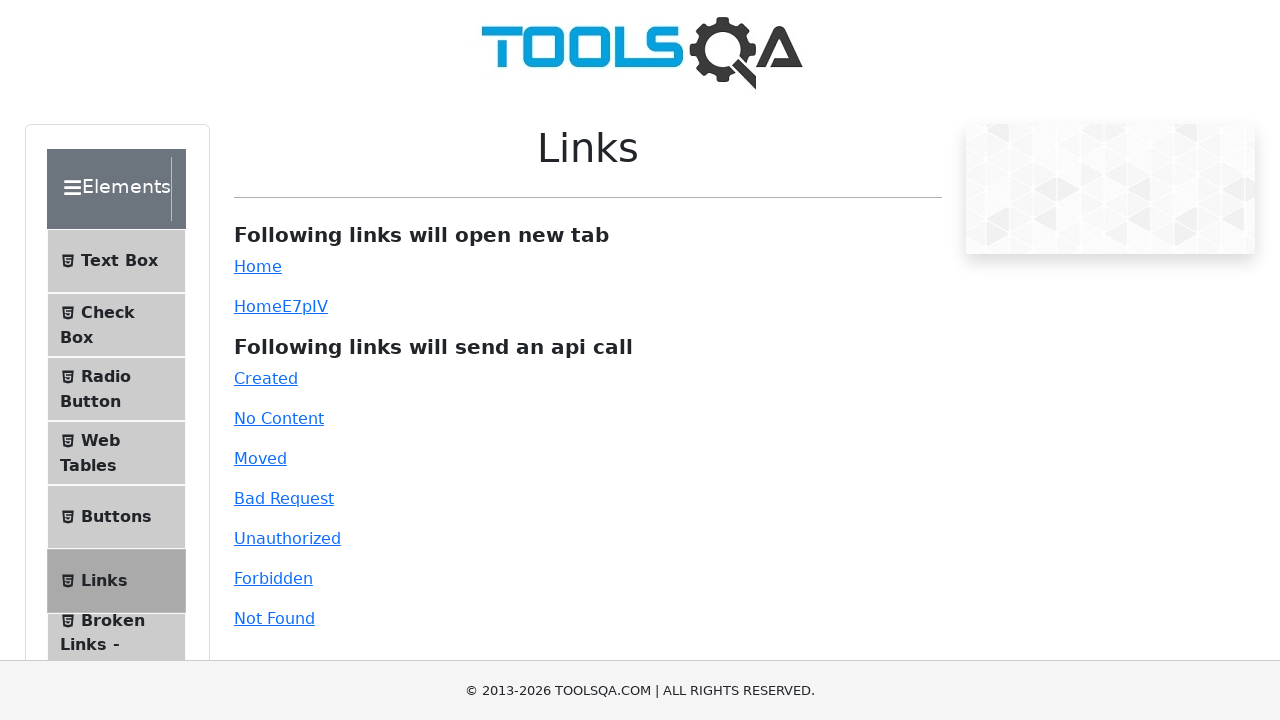

Clicked simple Home link at (258, 266) on #simpleLink
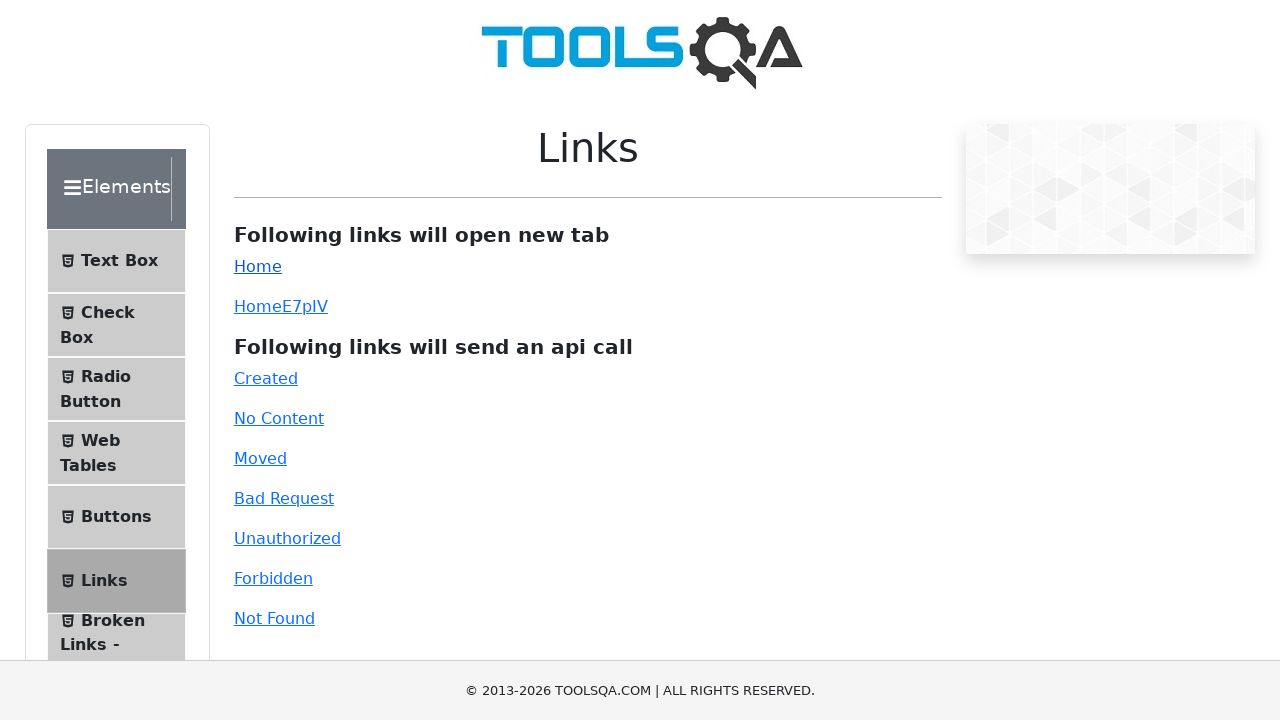

Clicked dynamic Home link at (258, 306) on #dynamicLink
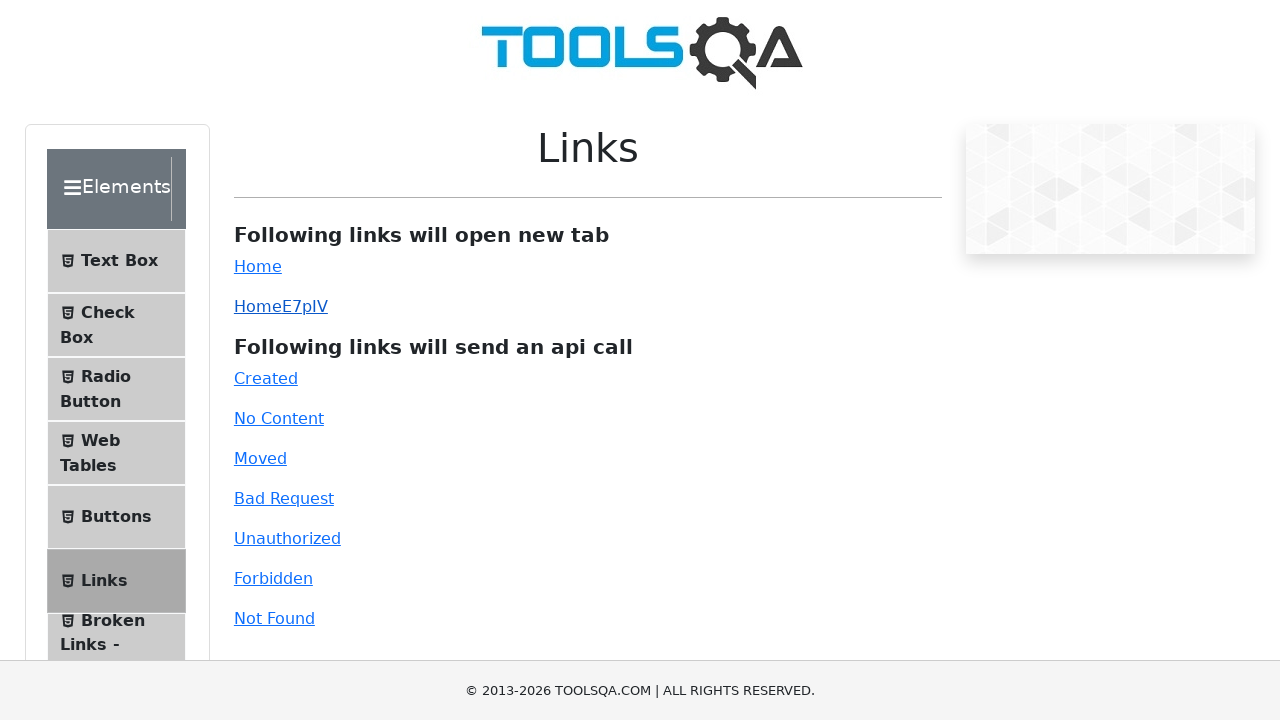

Clicked Created link (HTTP 201) at (266, 378) on #created
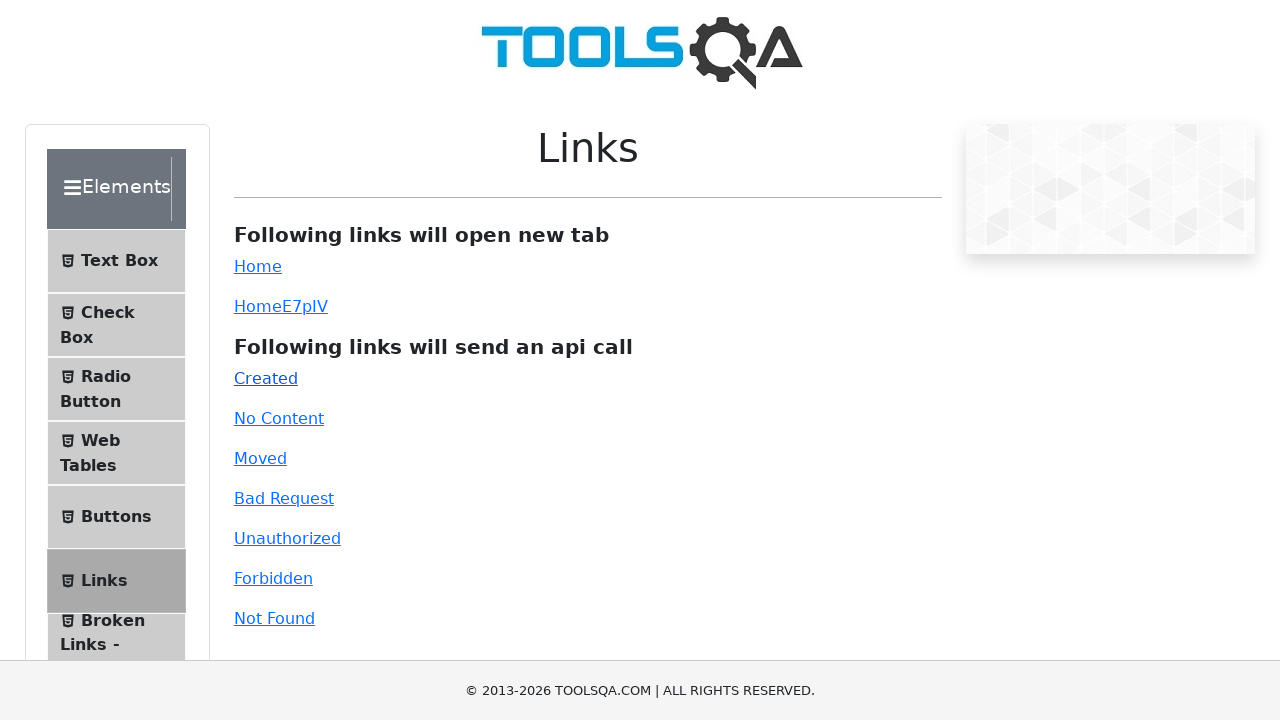

Clicked No Content link (HTTP 204) at (279, 418) on #no-content
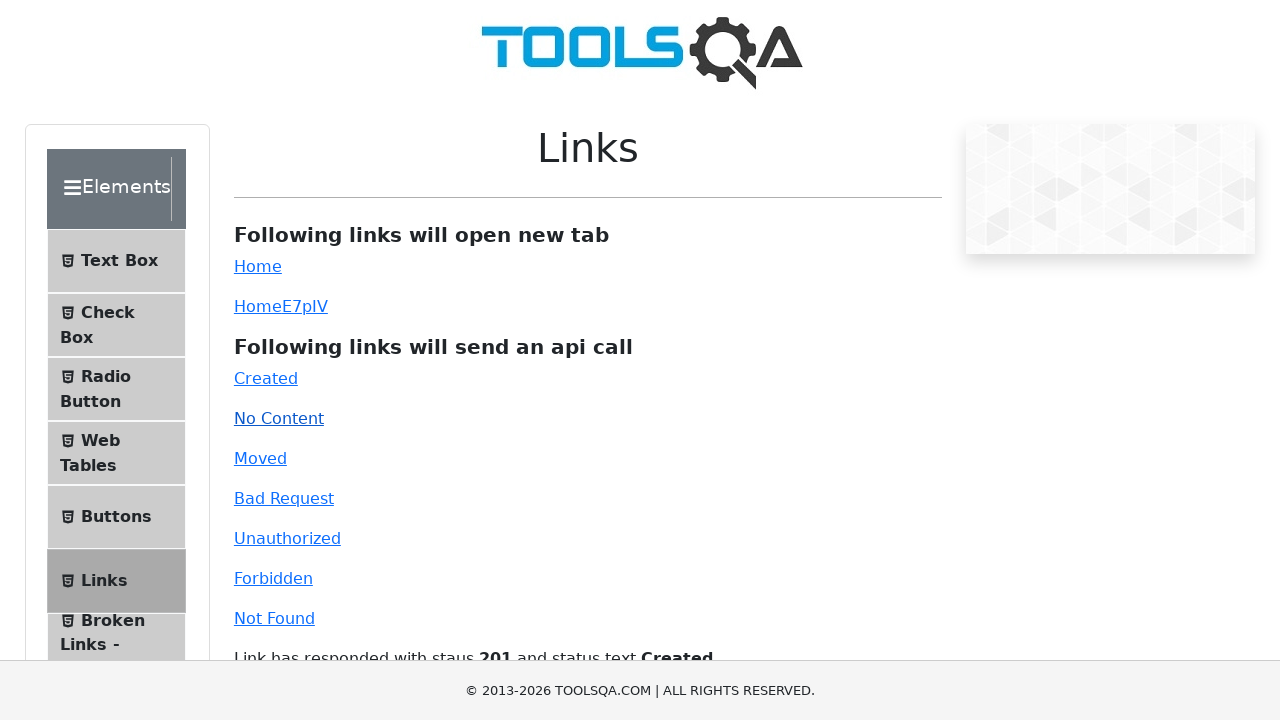

Clicked Moved link (HTTP 301) at (260, 458) on #moved
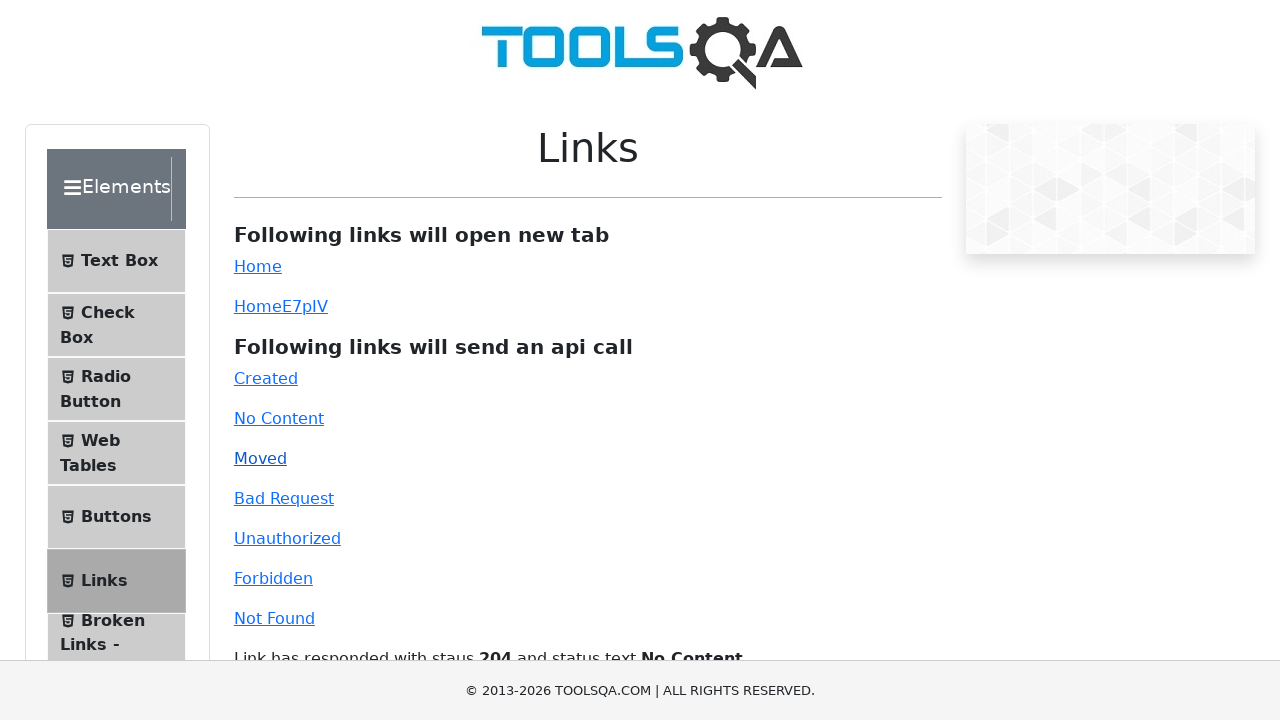

Clicked Bad Request link (HTTP 400) at (284, 498) on #bad-request
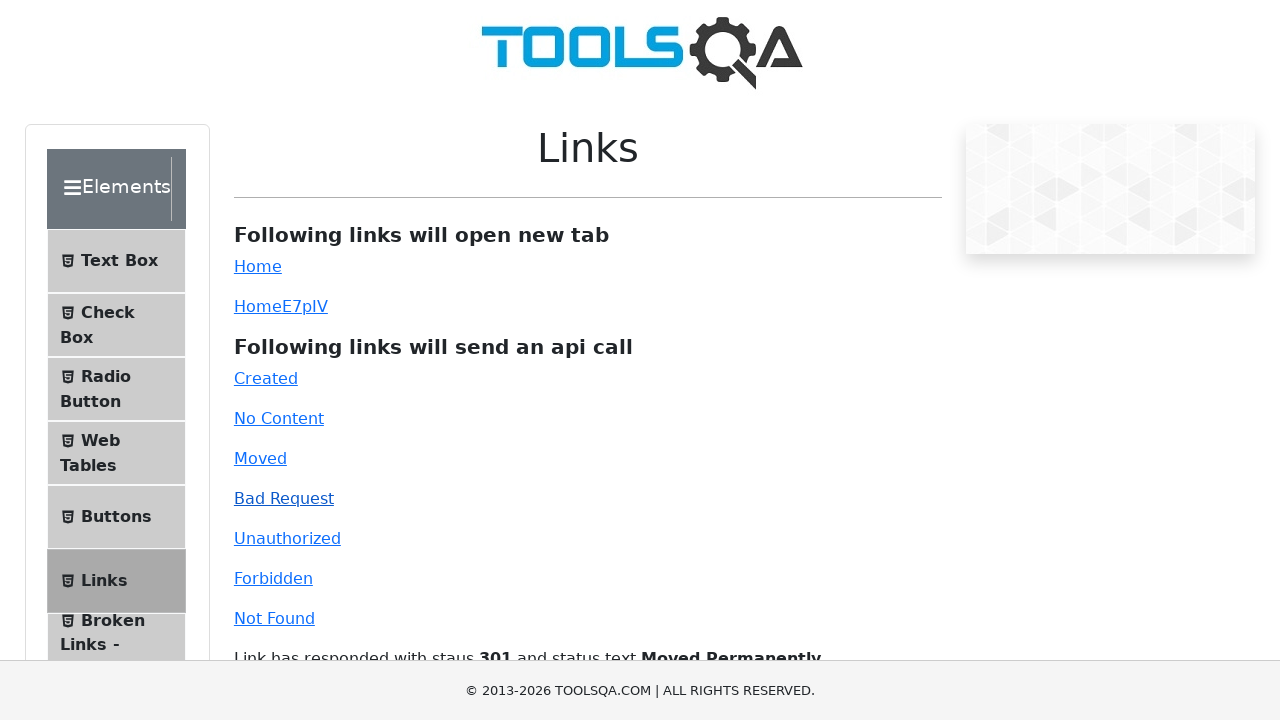

Clicked Unauthorized link (HTTP 401) at (287, 538) on #unauthorized
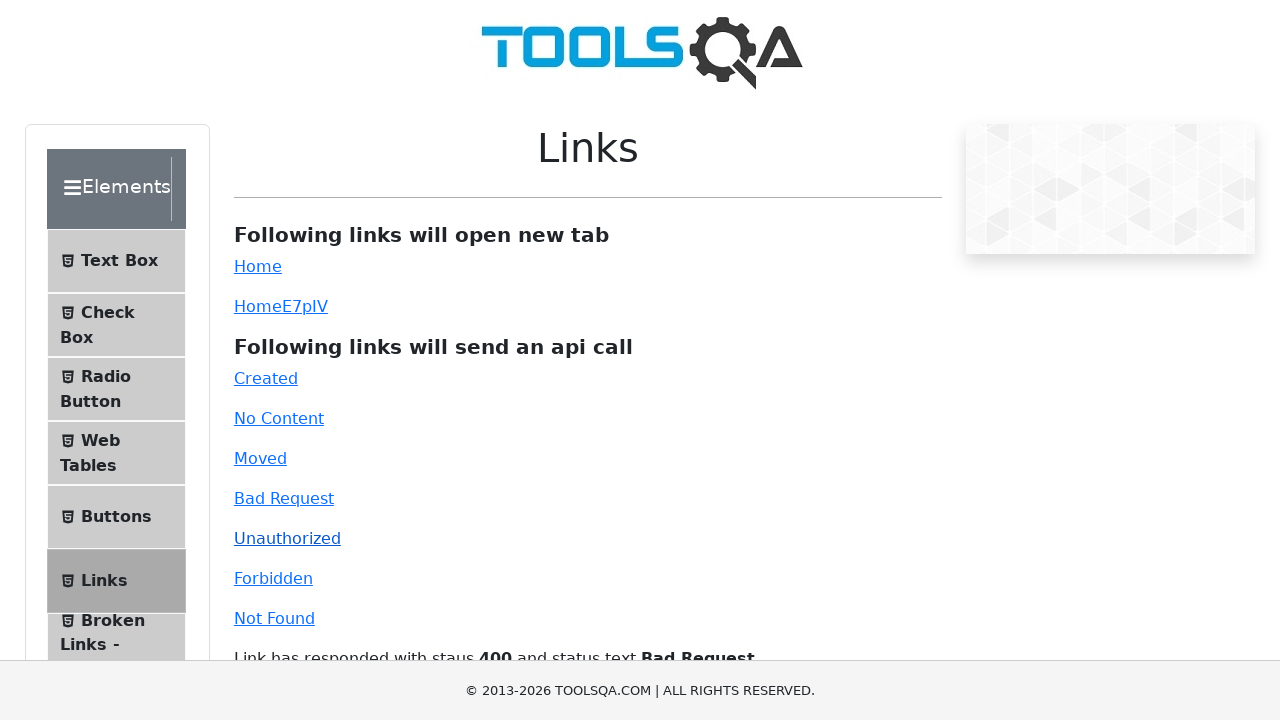

Clicked Forbidden link (HTTP 403) at (273, 578) on #forbidden
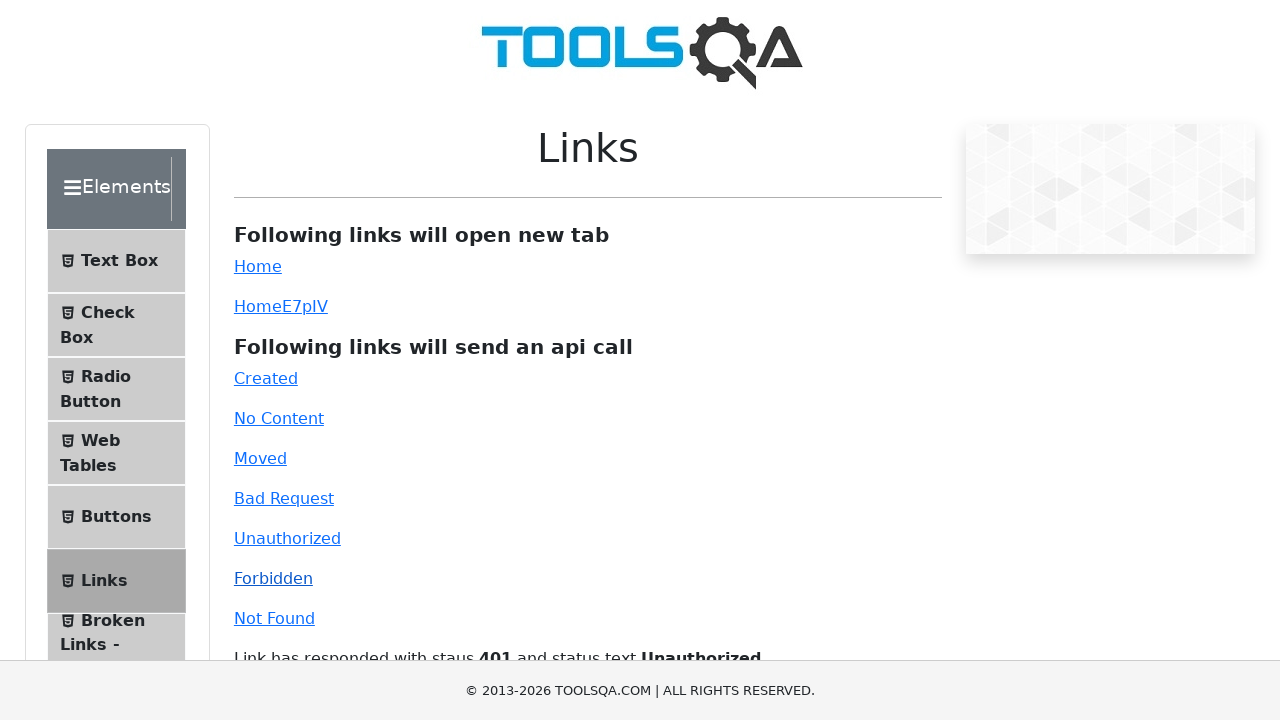

Clicked Not Found link (HTTP 404) at (274, 618) on #invalid-url
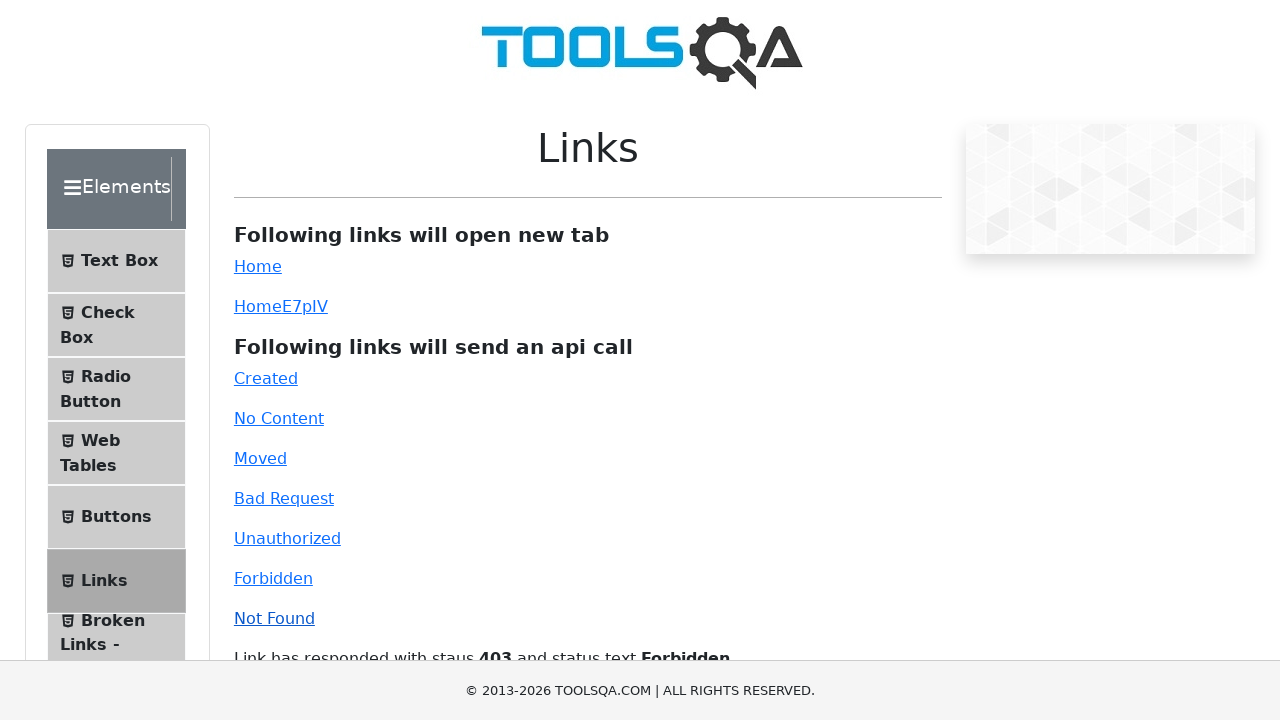

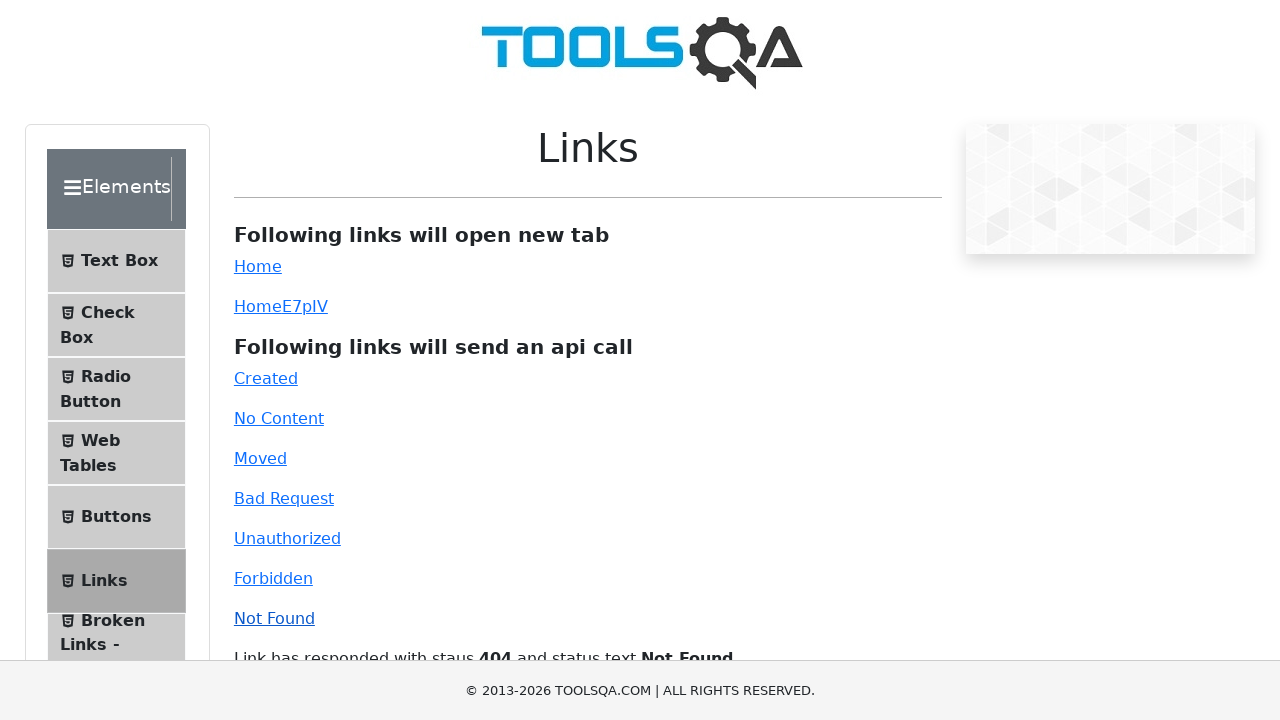